Navigates to BBVA exchange rate pages for USD and EUR, verifying rate elements are displayed

Starting URL: https://www.pesomxn.com/dolar-a-peso/bbva-bancomer

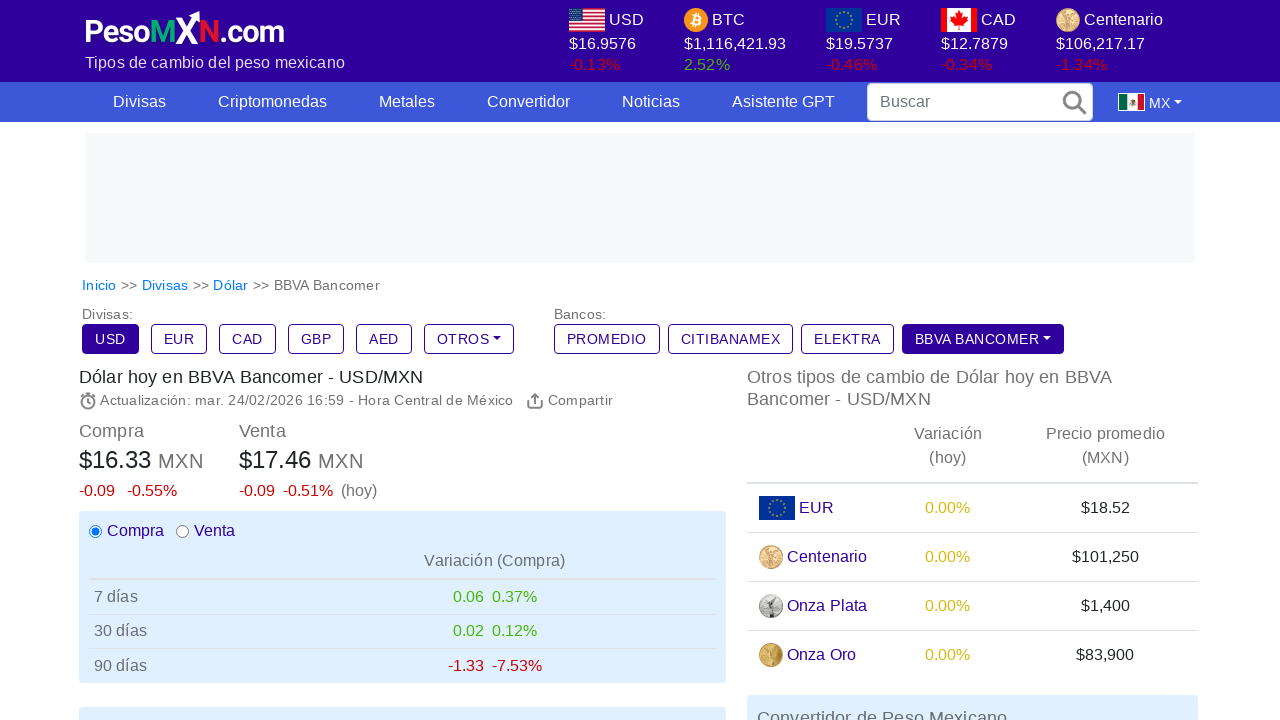

Waited for USD rate element (#mx-venta) to load
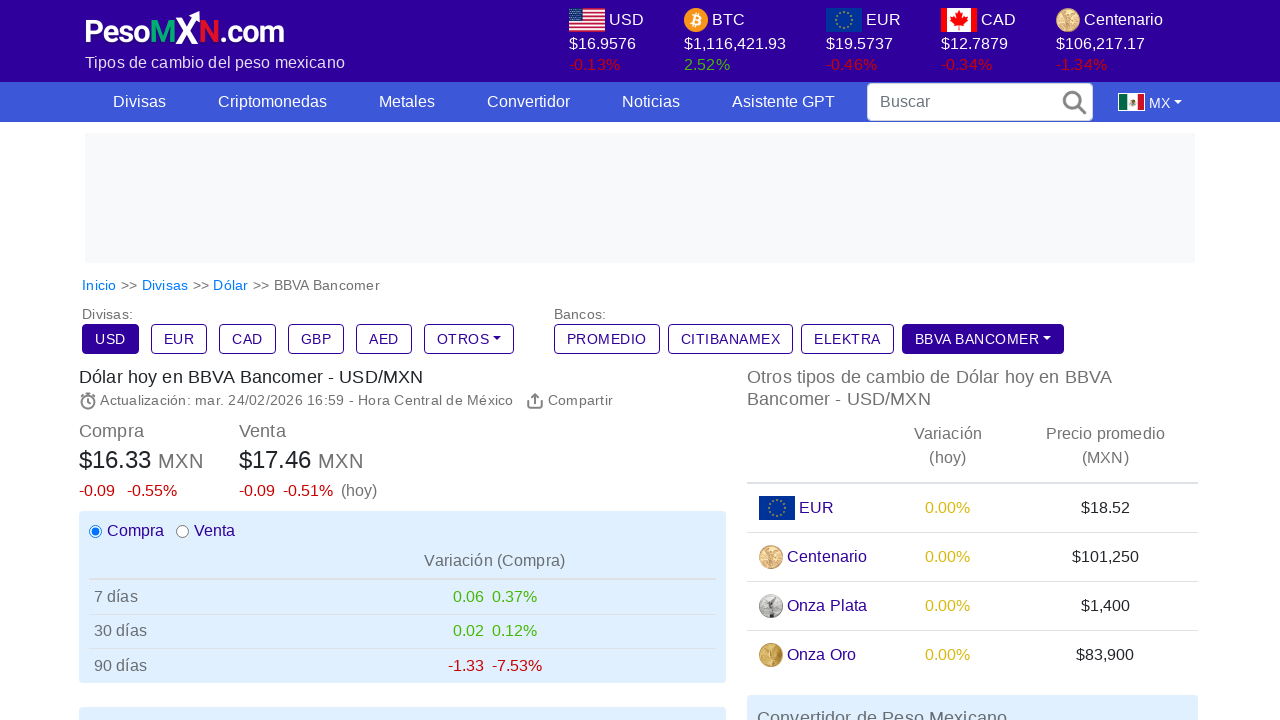

Located USD rate element (#mx-venta)
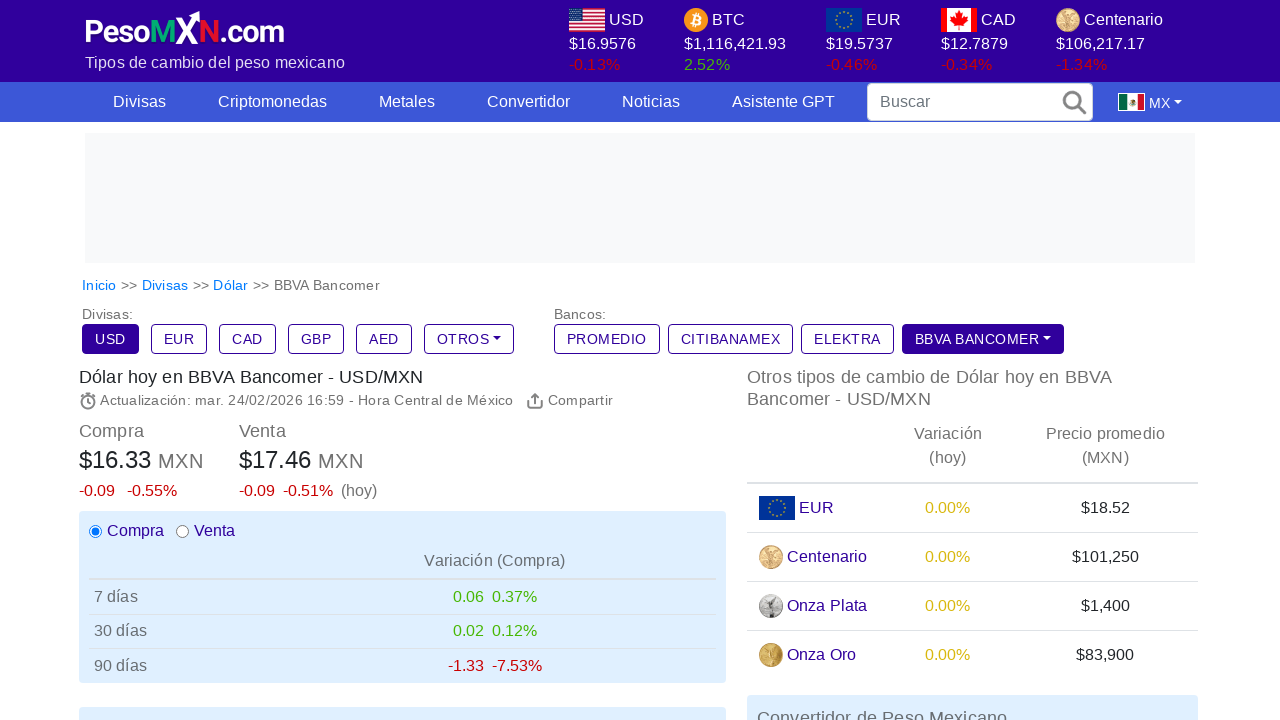

Verified USD rate element is visible
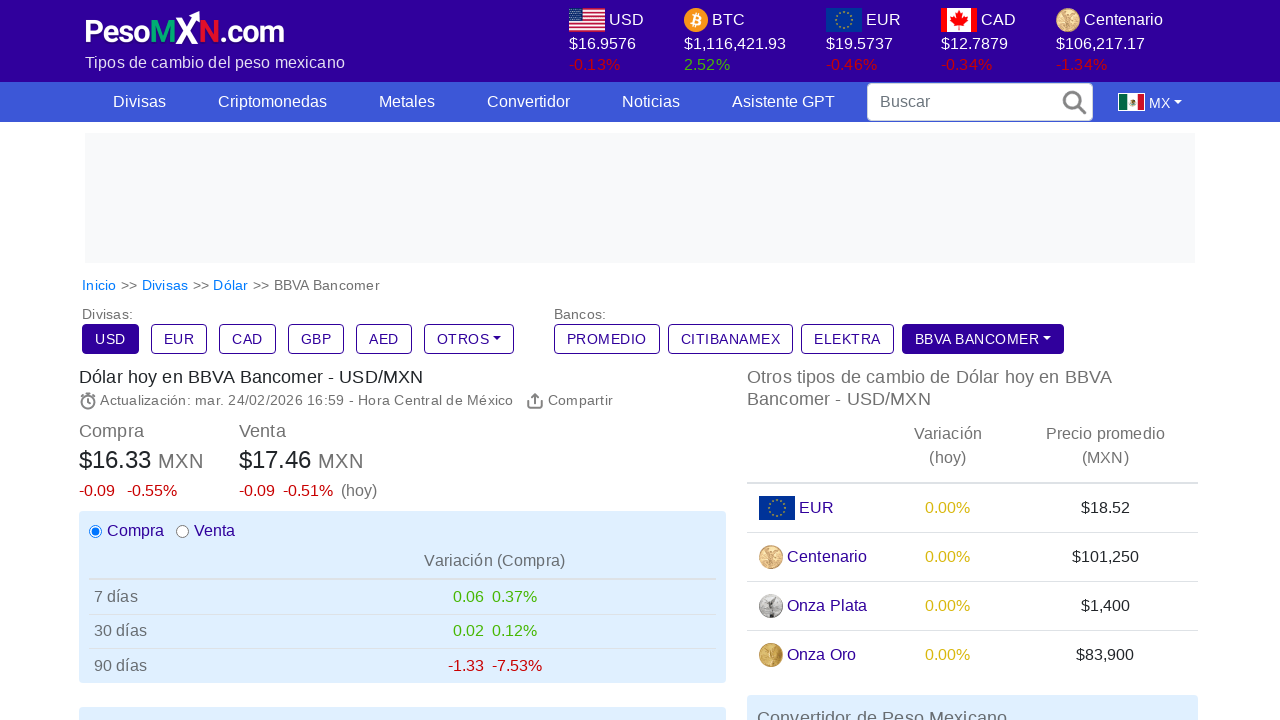

Navigated to BBVA EUR to MXN rate page
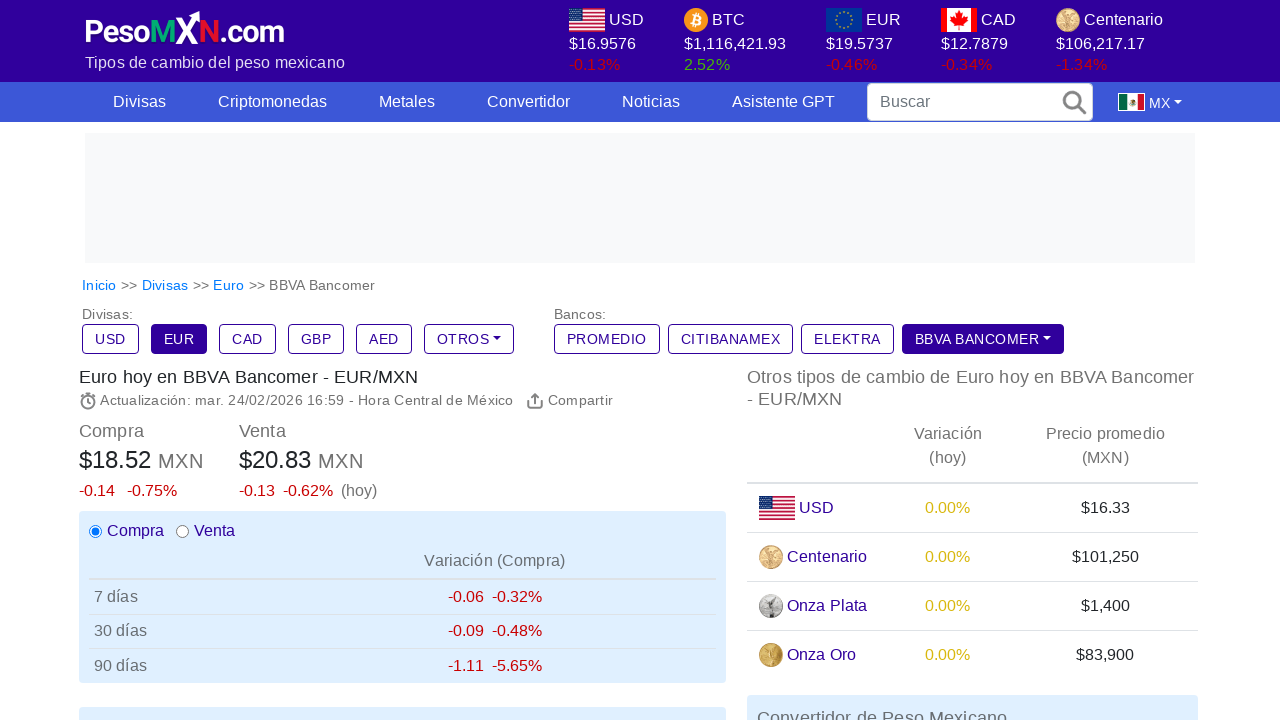

Waited for EUR rate element (#mx-venta) to load
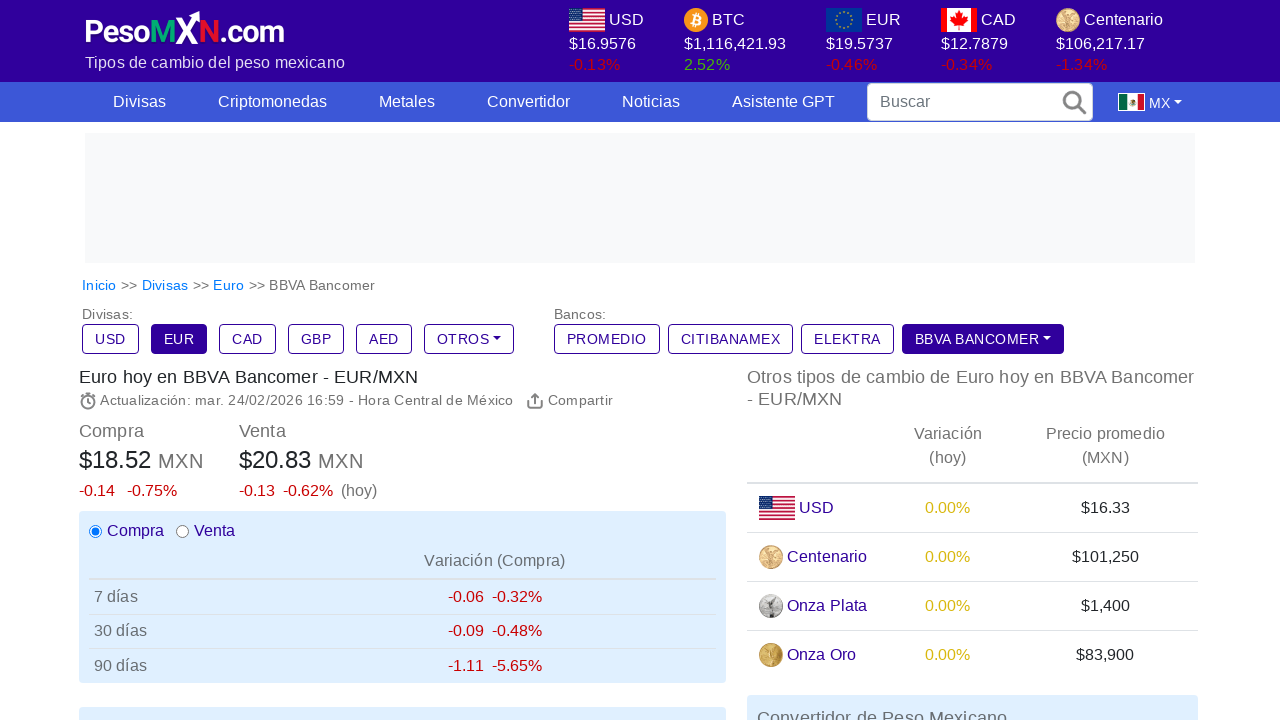

Located EUR rate element (#mx-venta)
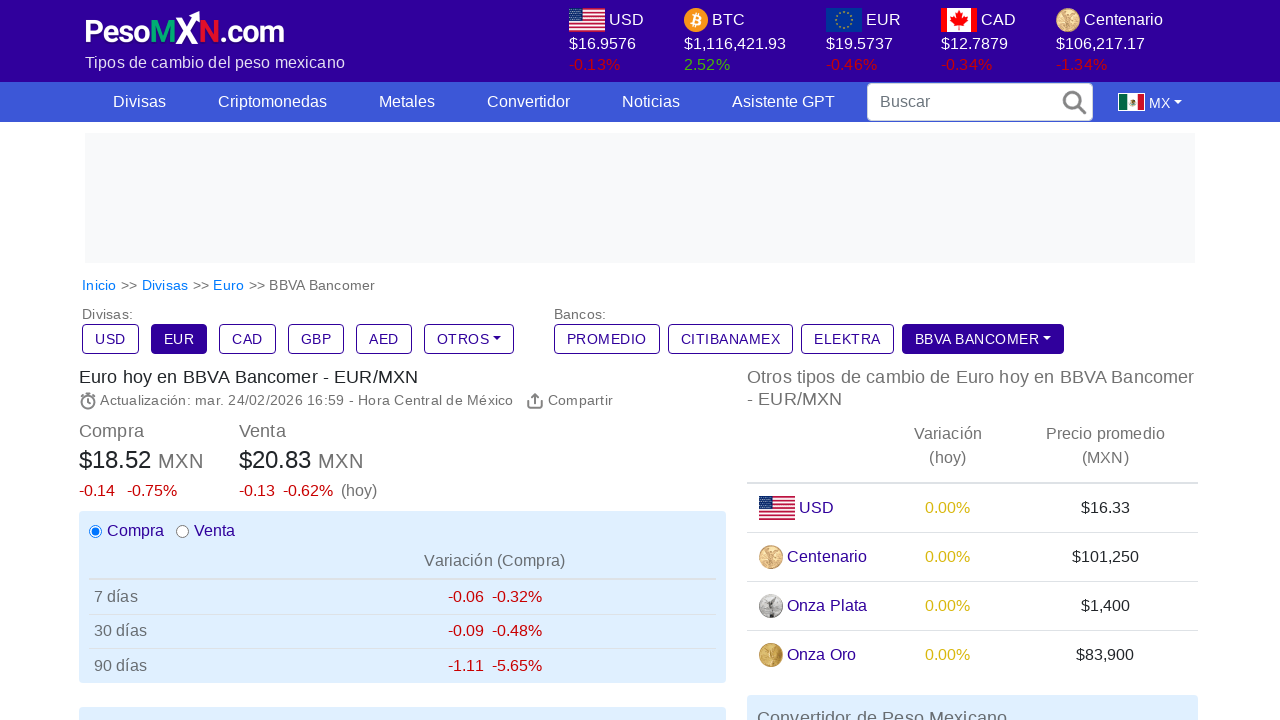

Verified EUR rate element is visible
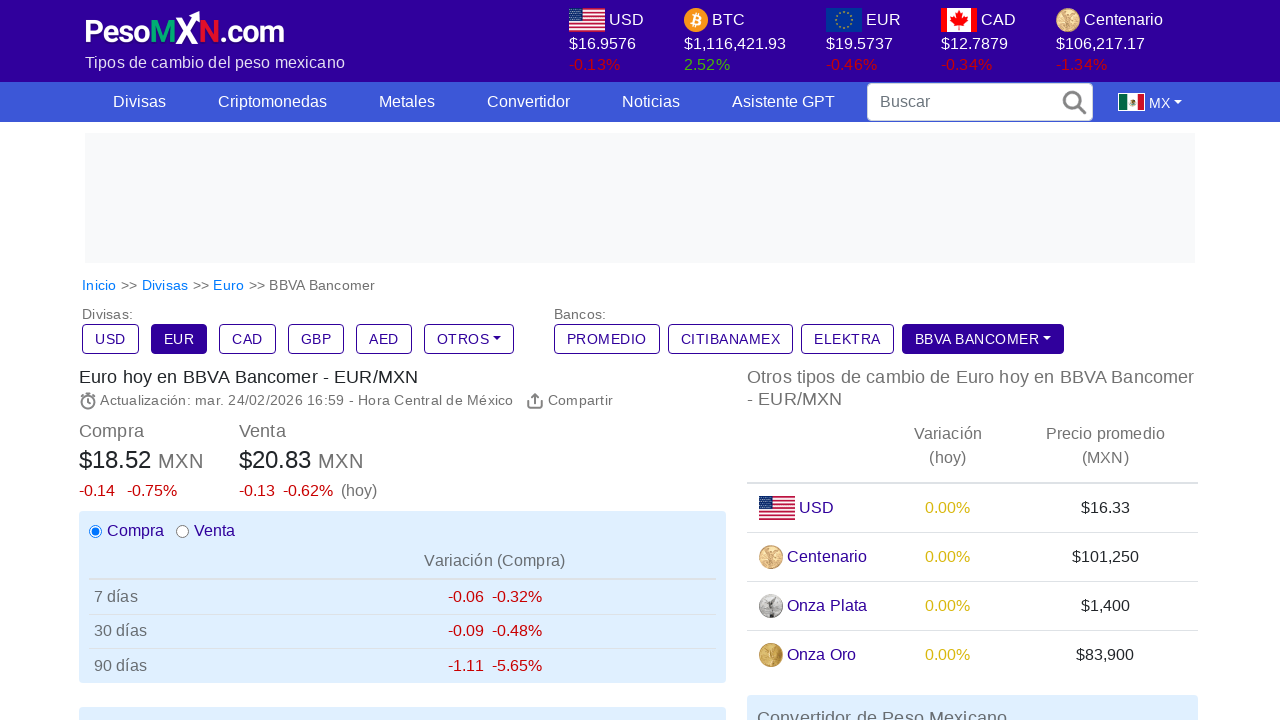

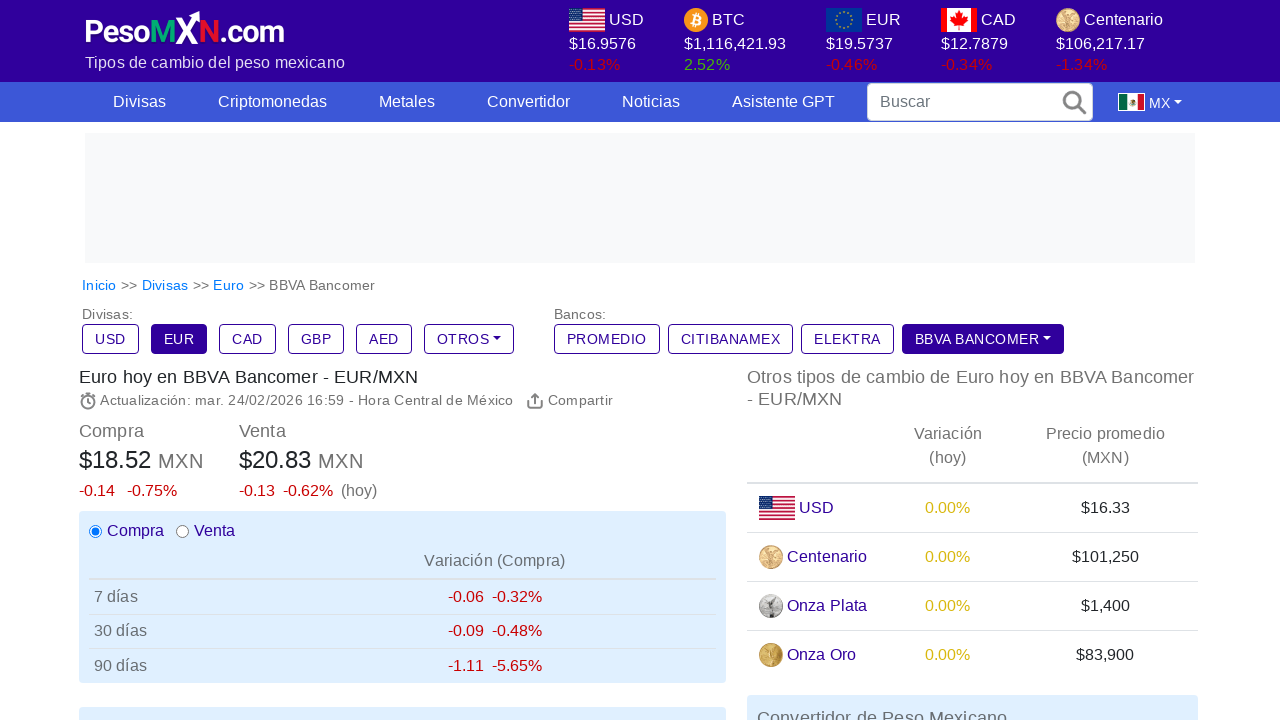